Tests multiple choice selection in a jQuery combo tree dropdown by selecting three specific nested options

Starting URL: https://www.jqueryscript.net/demo/Drop-Down-Combo-Tree/

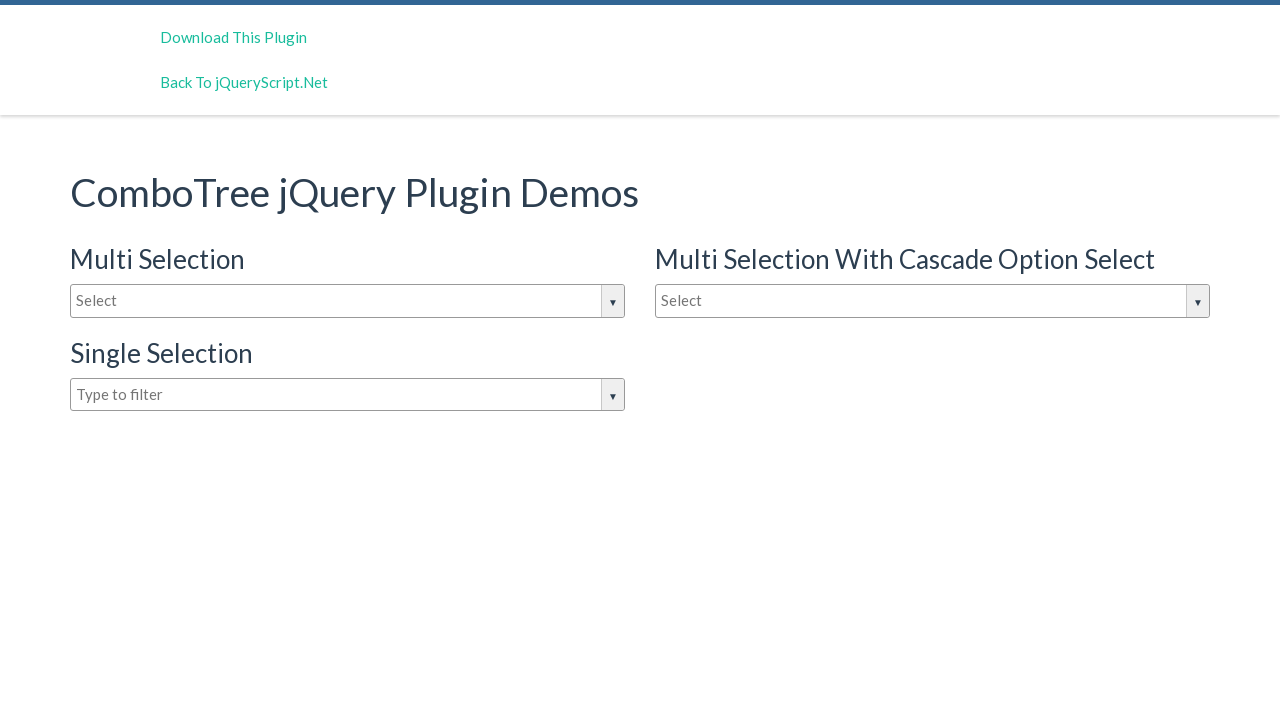

Clicked on the combo tree dropdown to open it at (348, 301) on #justAnInputBox
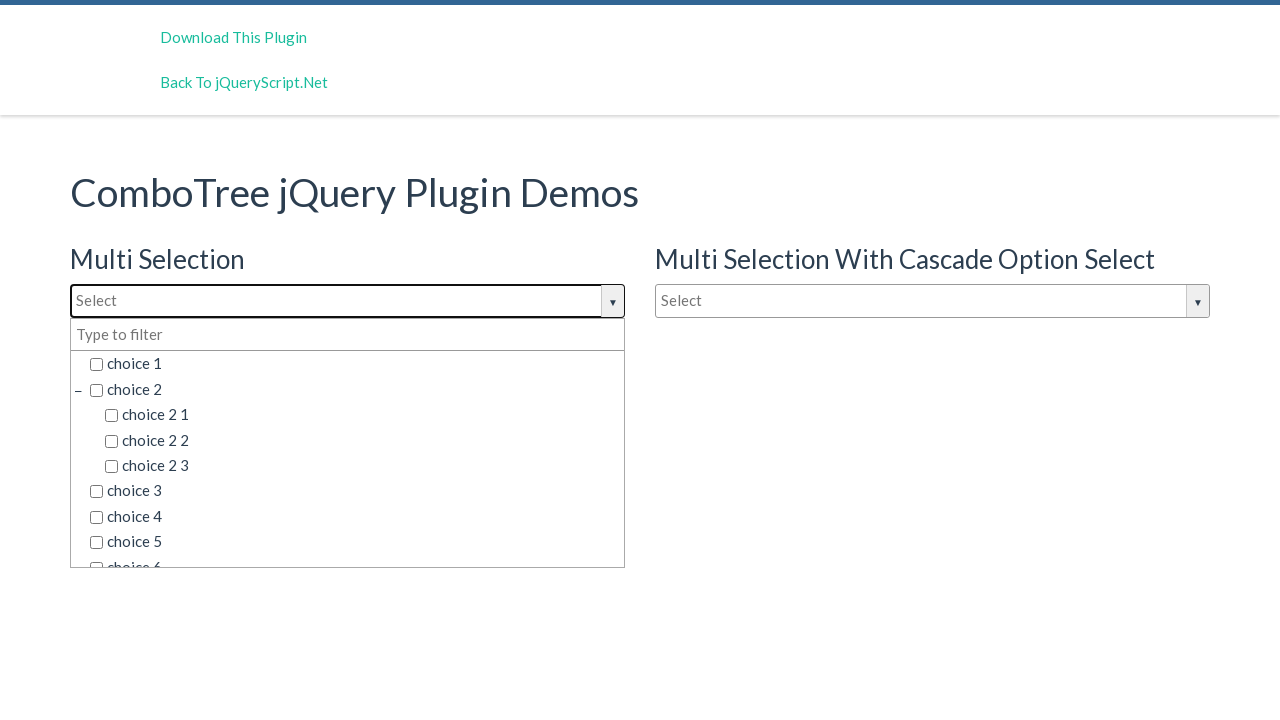

Selected first option 'choice 6 2 1' from the dropdown at (370, 478) on xpath=//div[@class='comboTreeDropDownContainer']//ul//li/span[@class='comboTreeI
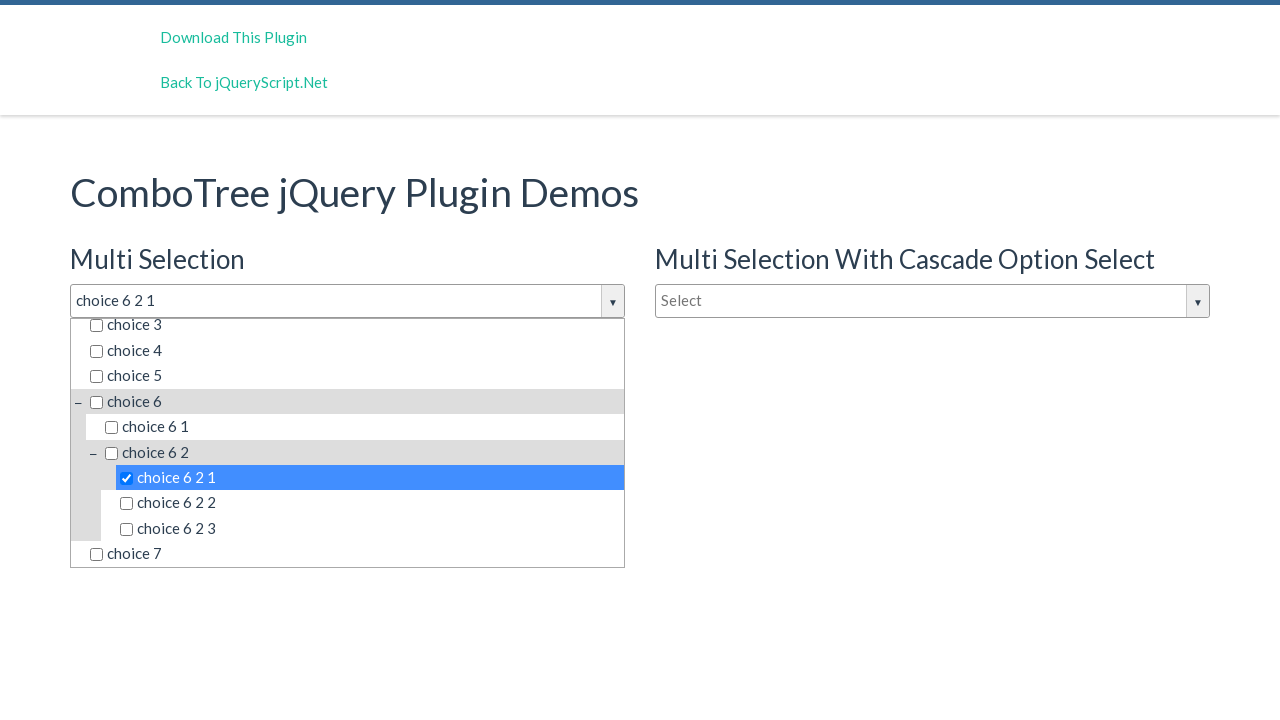

Selected second option 'choice 6 2 3' from the dropdown at (370, 529) on xpath=//div[@class='comboTreeDropDownContainer']//ul//li/span[@class='comboTreeI
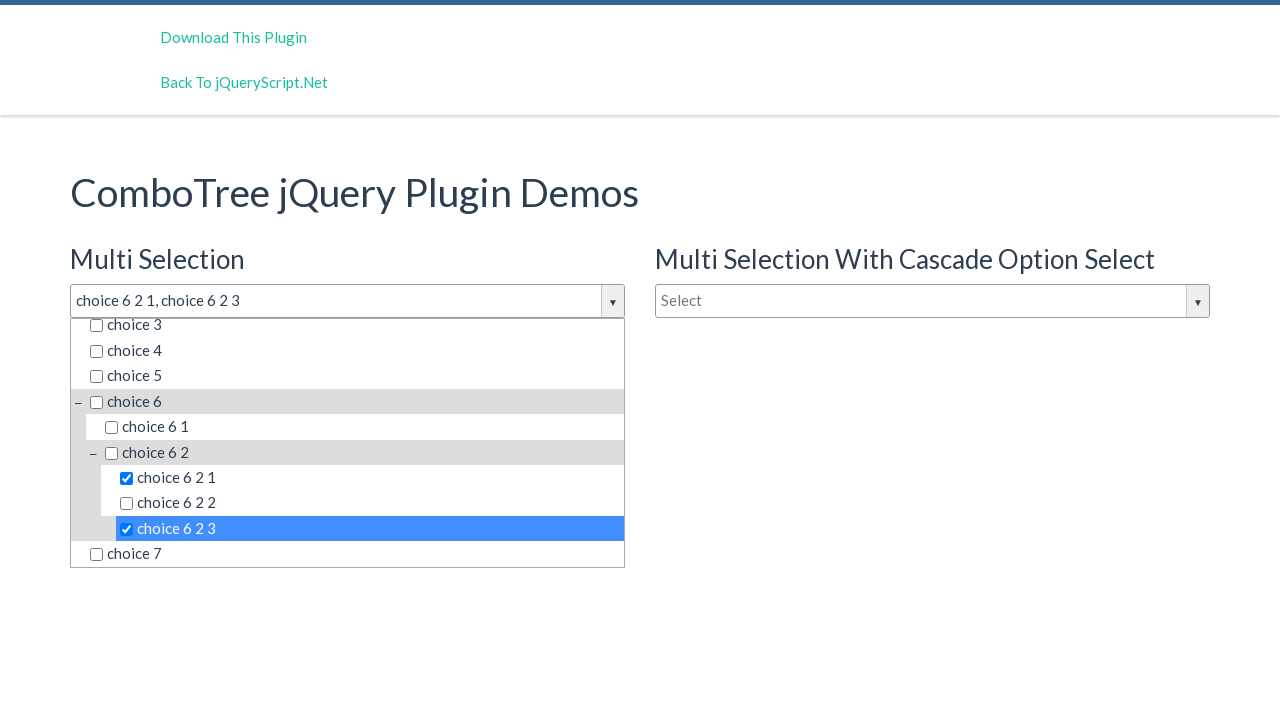

Selected third option 'choice 6 2 2' from the dropdown at (370, 503) on xpath=//div[@class='comboTreeDropDownContainer']//ul//li/span[@class='comboTreeI
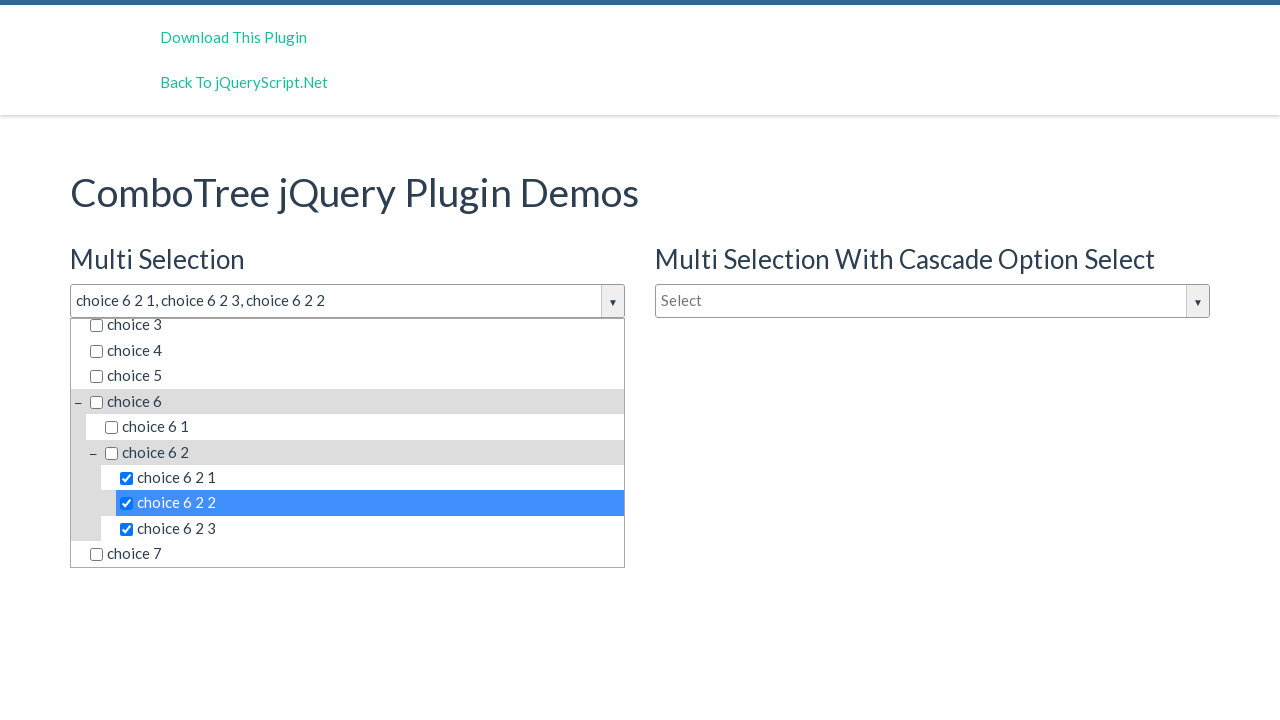

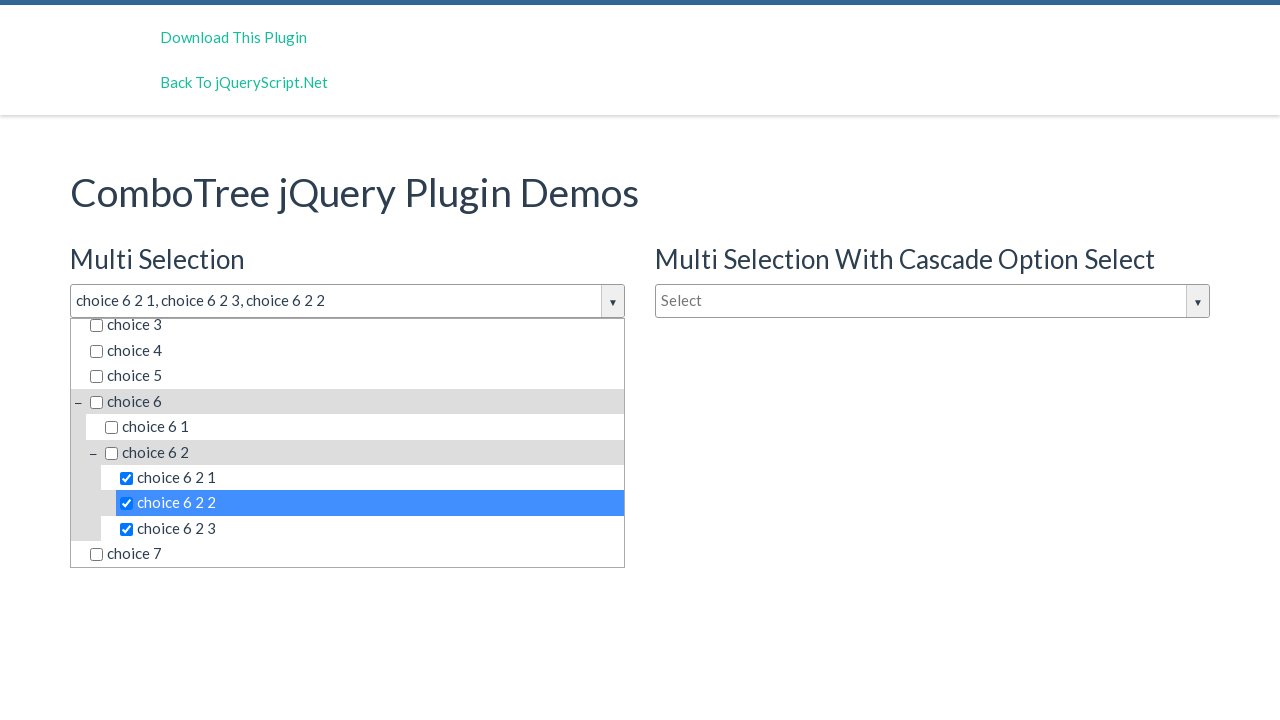